Tests clicking a button with a dynamic ID on the UI Testing Playground site, clicking it once initially and then 3 more times in a loop to verify the button remains functional.

Starting URL: http://uitestingplayground.com/dynamicid

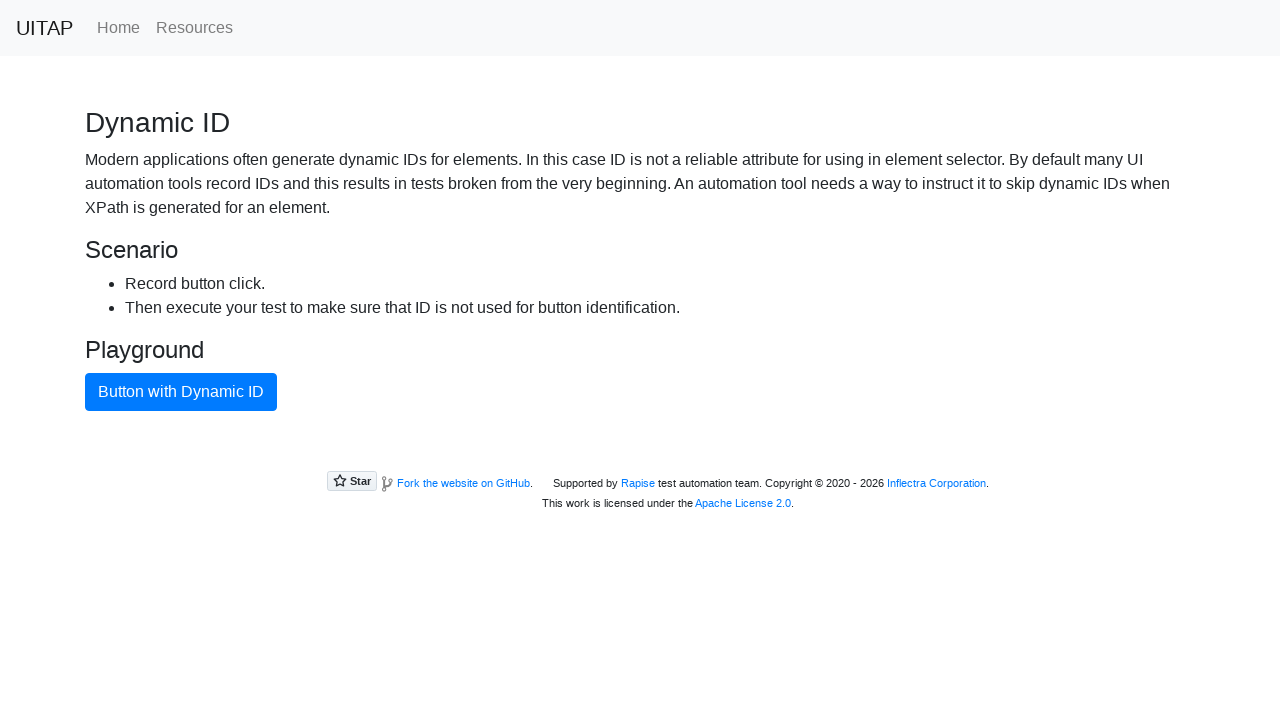

Clicked button with dynamic ID (initial click) at (181, 392) on xpath=//button[text()='Button with Dynamic ID']
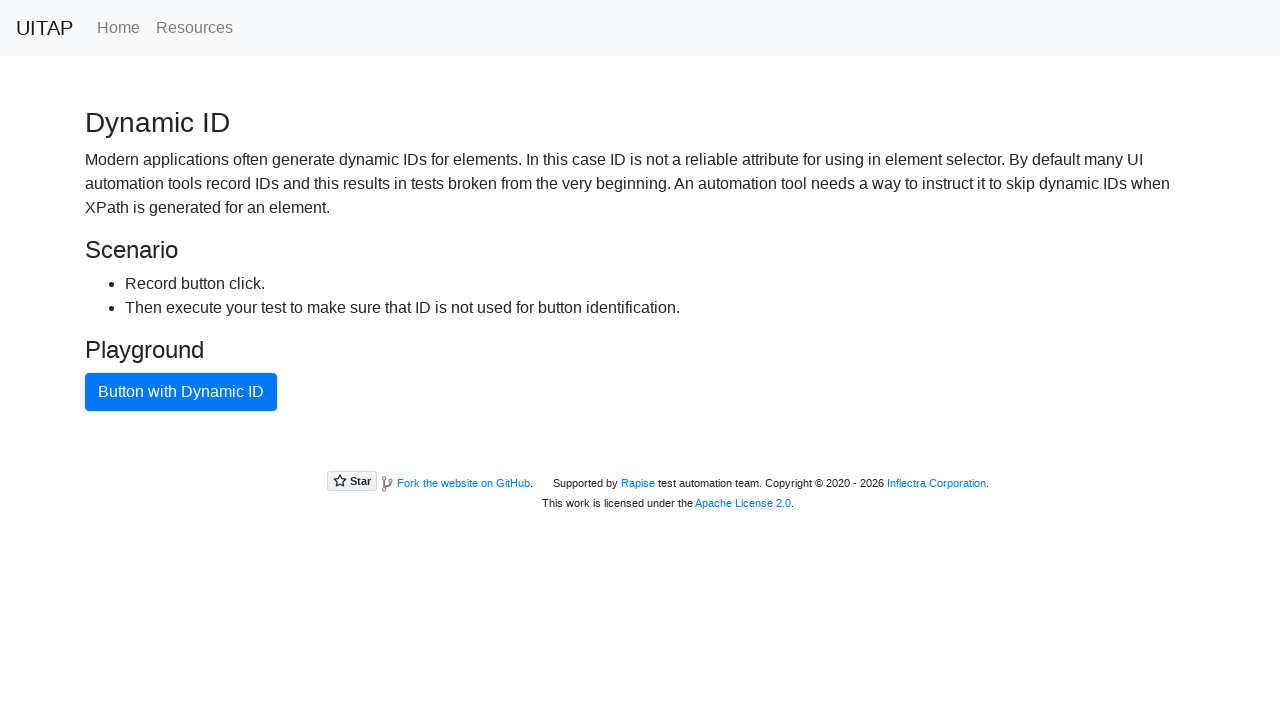

Clicked button with dynamic ID (click in loop) at (181, 392) on xpath=//button[text()='Button with Dynamic ID']
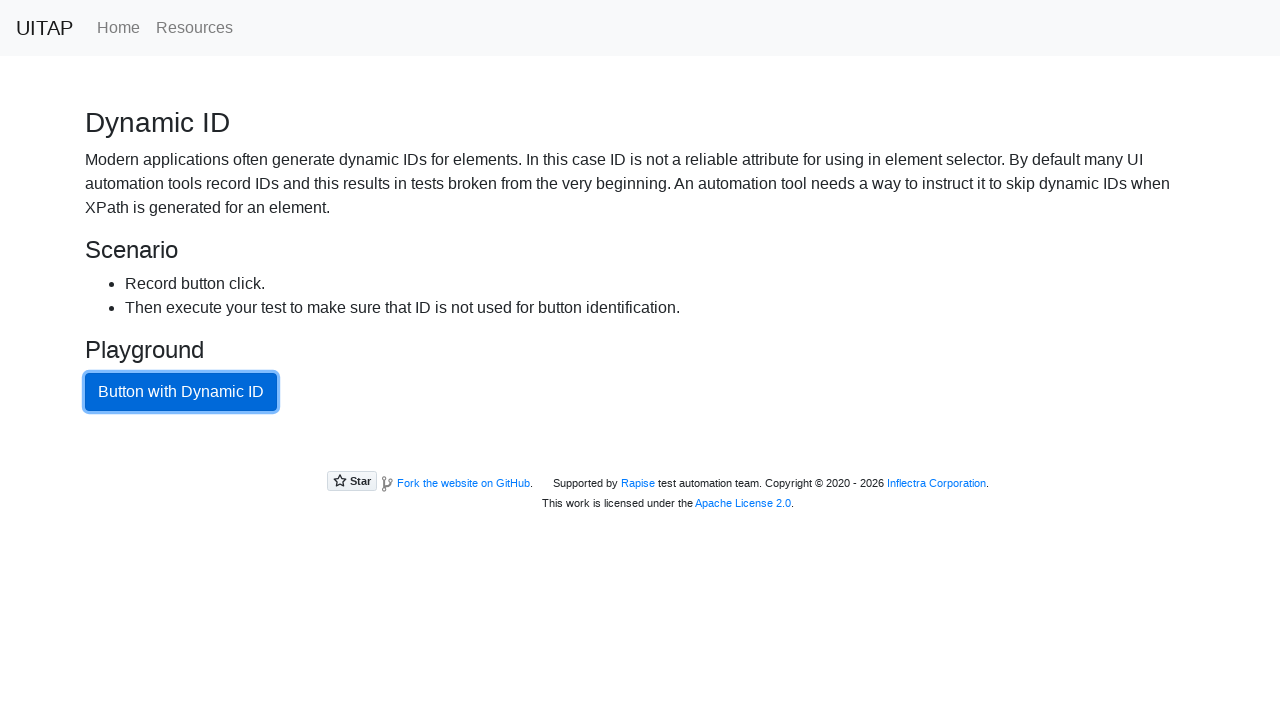

Clicked button with dynamic ID (click in loop) at (181, 392) on xpath=//button[text()='Button with Dynamic ID']
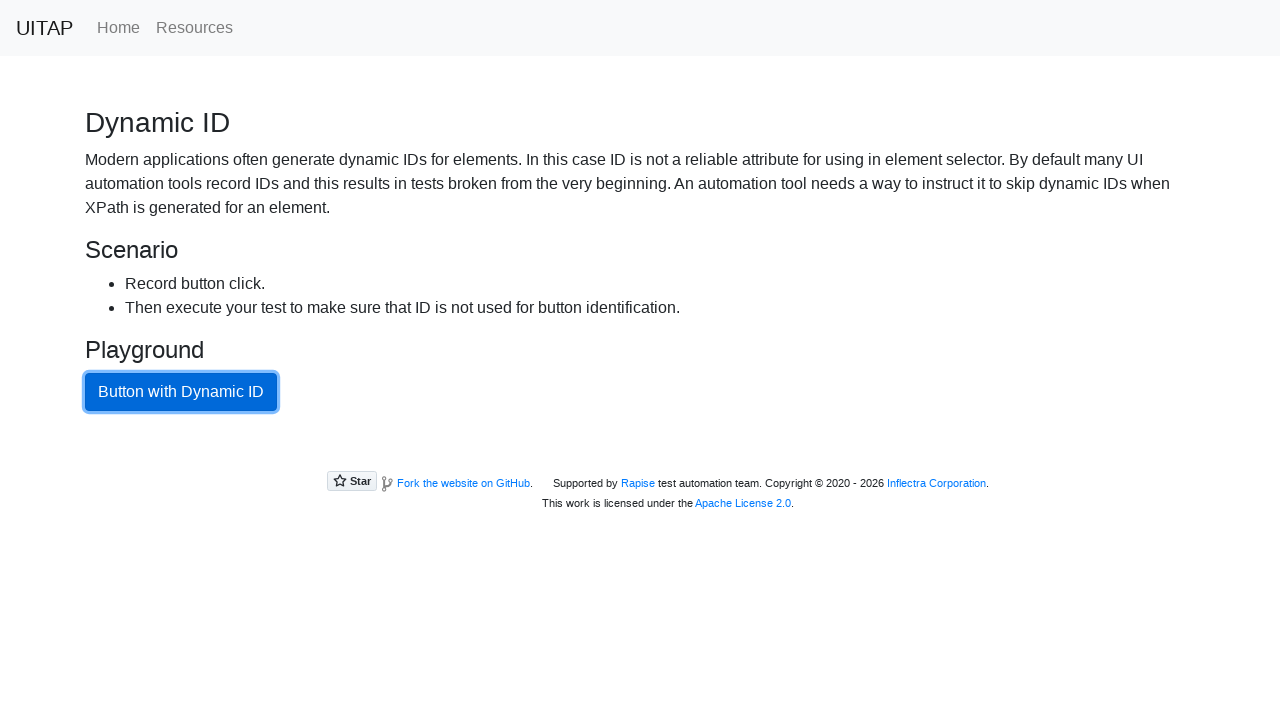

Clicked button with dynamic ID (click in loop) at (181, 392) on xpath=//button[text()='Button with Dynamic ID']
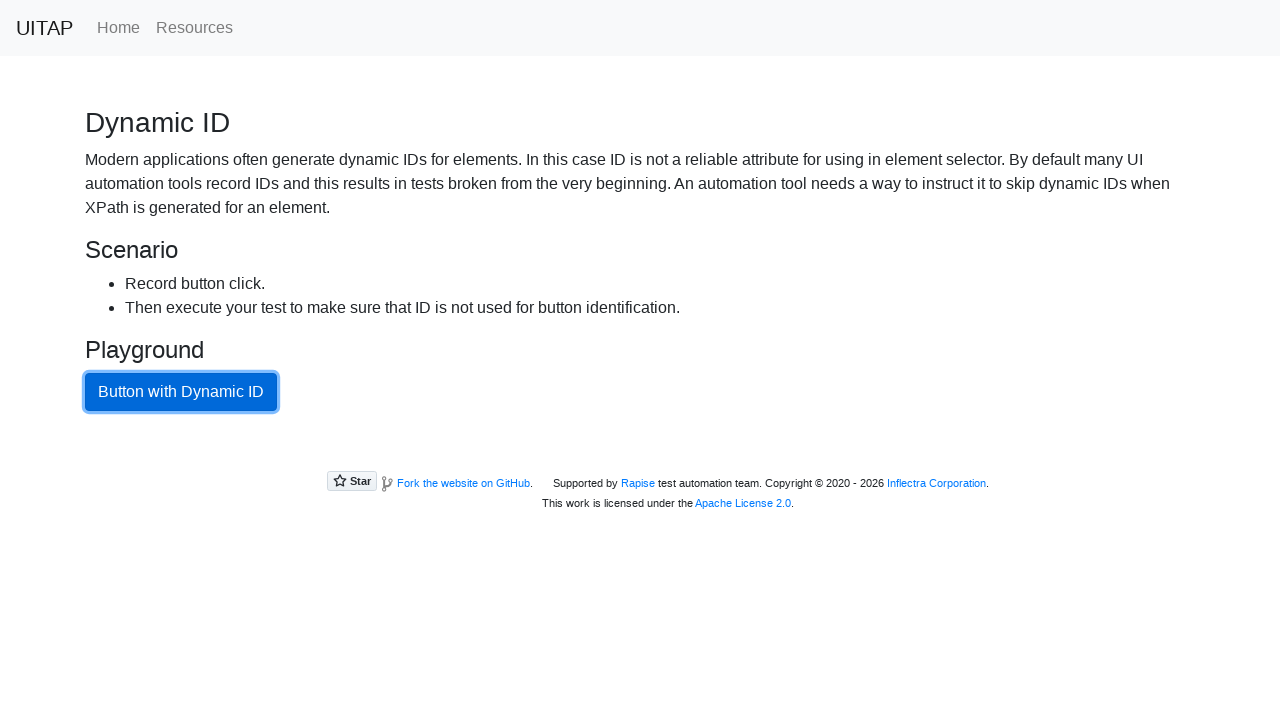

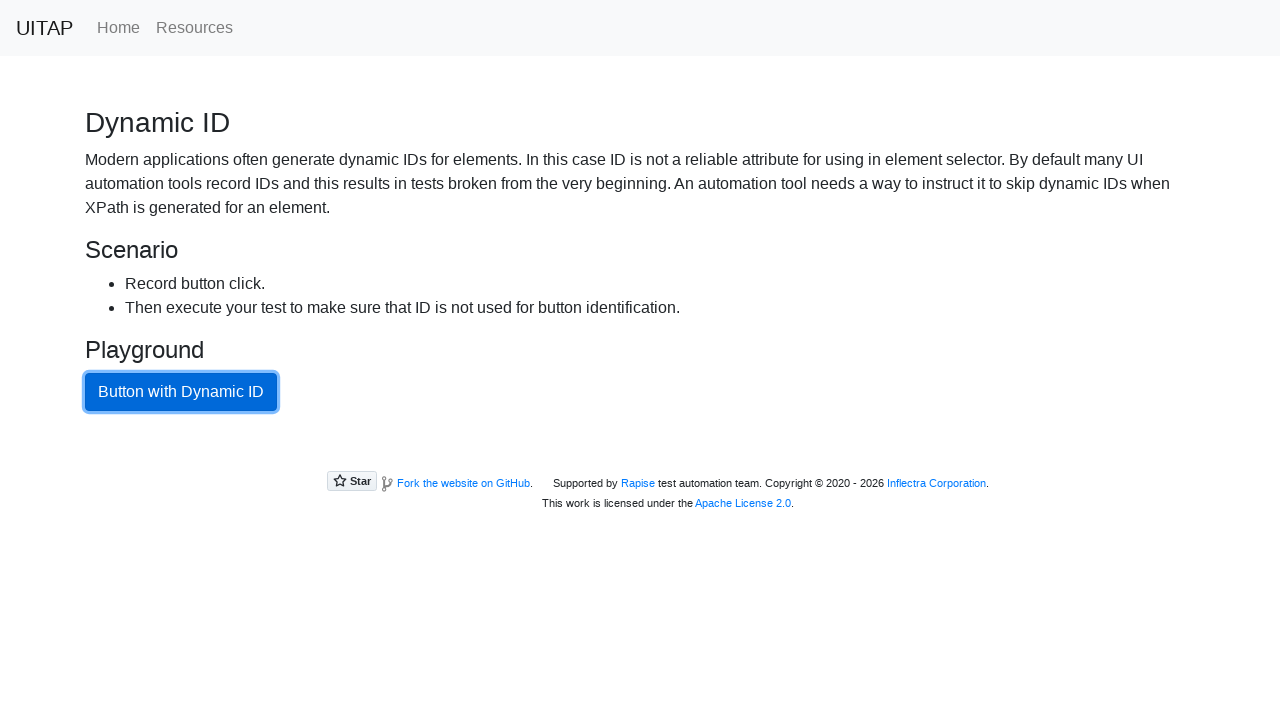